Tests calculator addition functionality by entering a delay value, then clicking buttons 7, +, 8, and = to verify that 7+8 equals 15 on a slow calculator page.

Starting URL: https://bonigarcia.dev/selenium-webdriver-java/slow-calculator.html

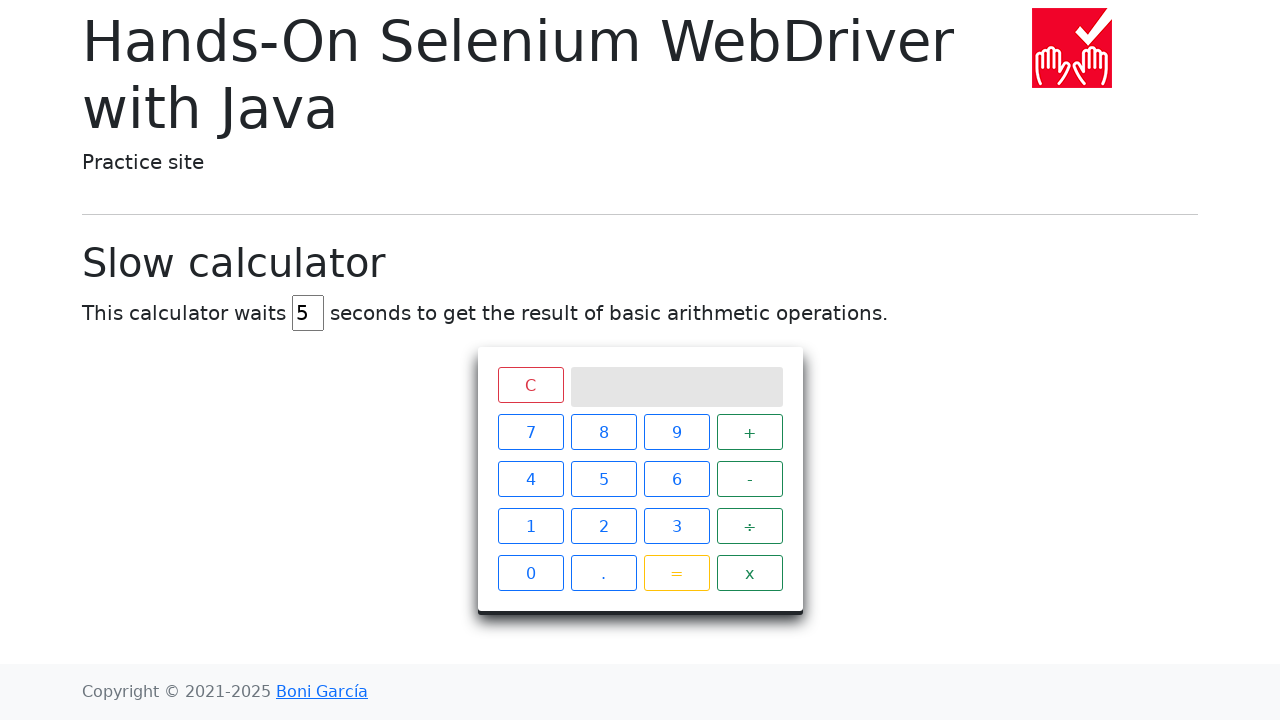

Navigated to slow calculator page
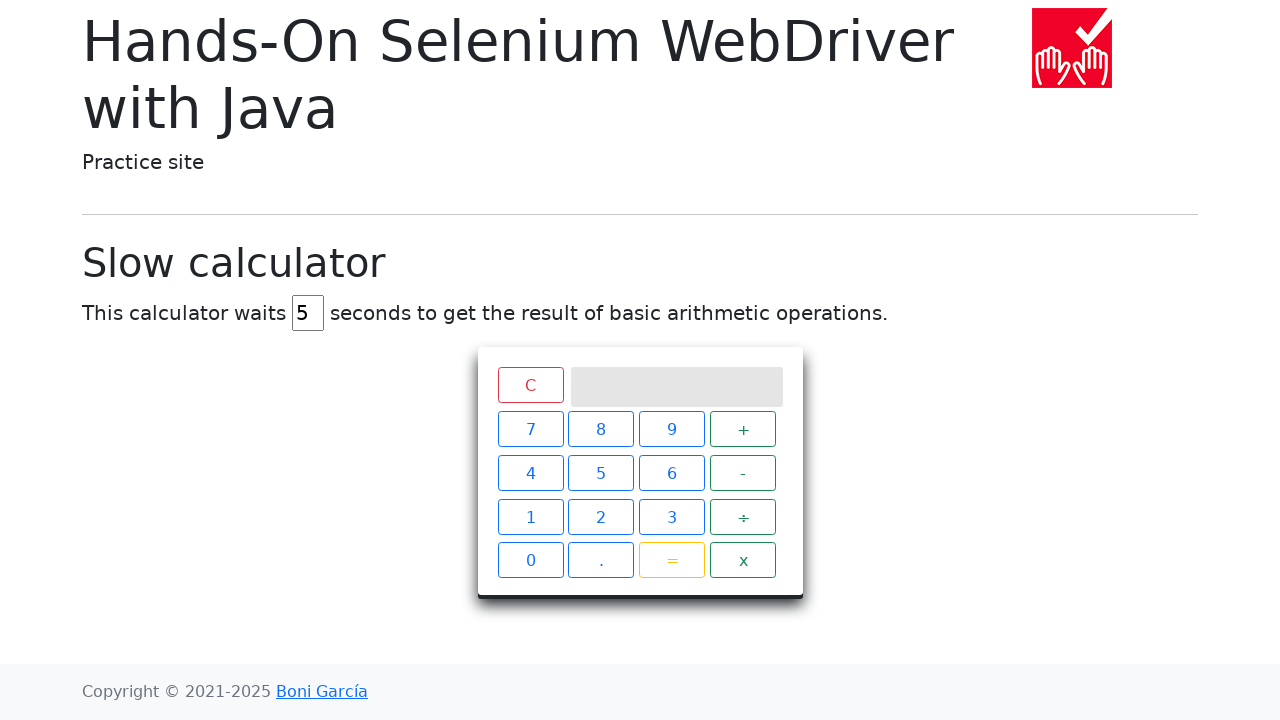

Entered delay value of 46 milliseconds on #delay
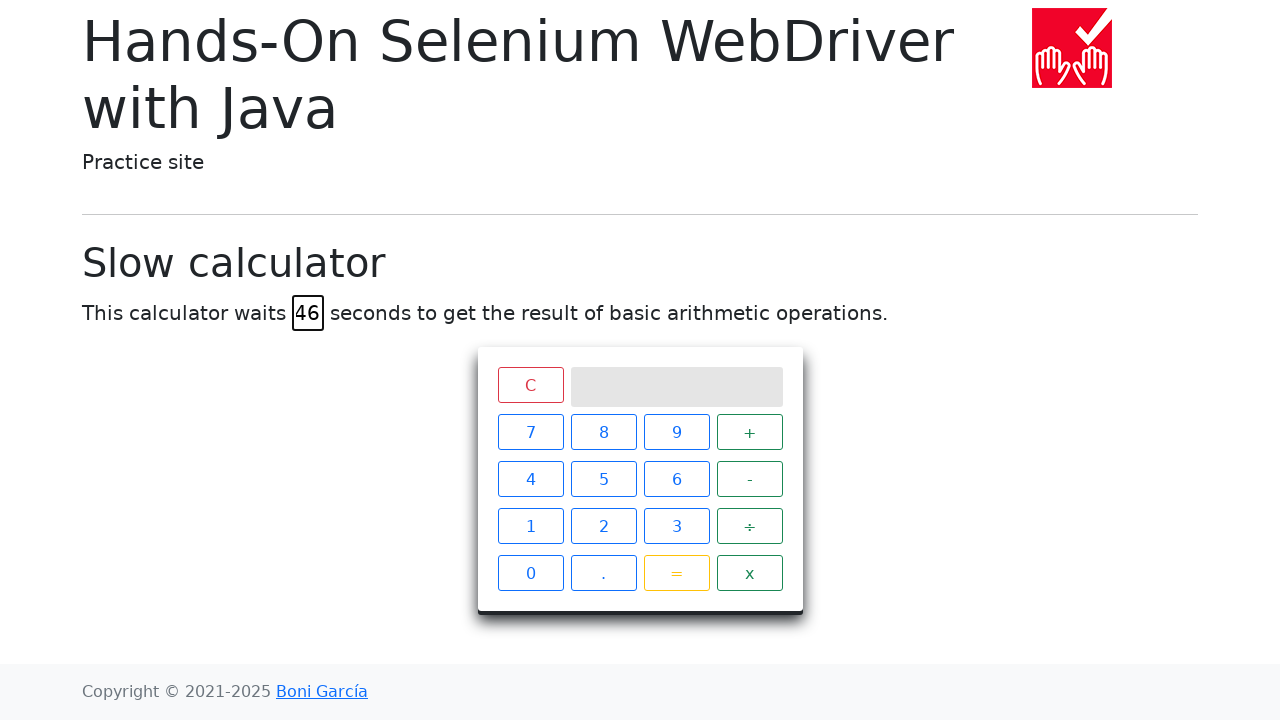

Clicked button 7 at (530, 432) on xpath=//span[text()='7']
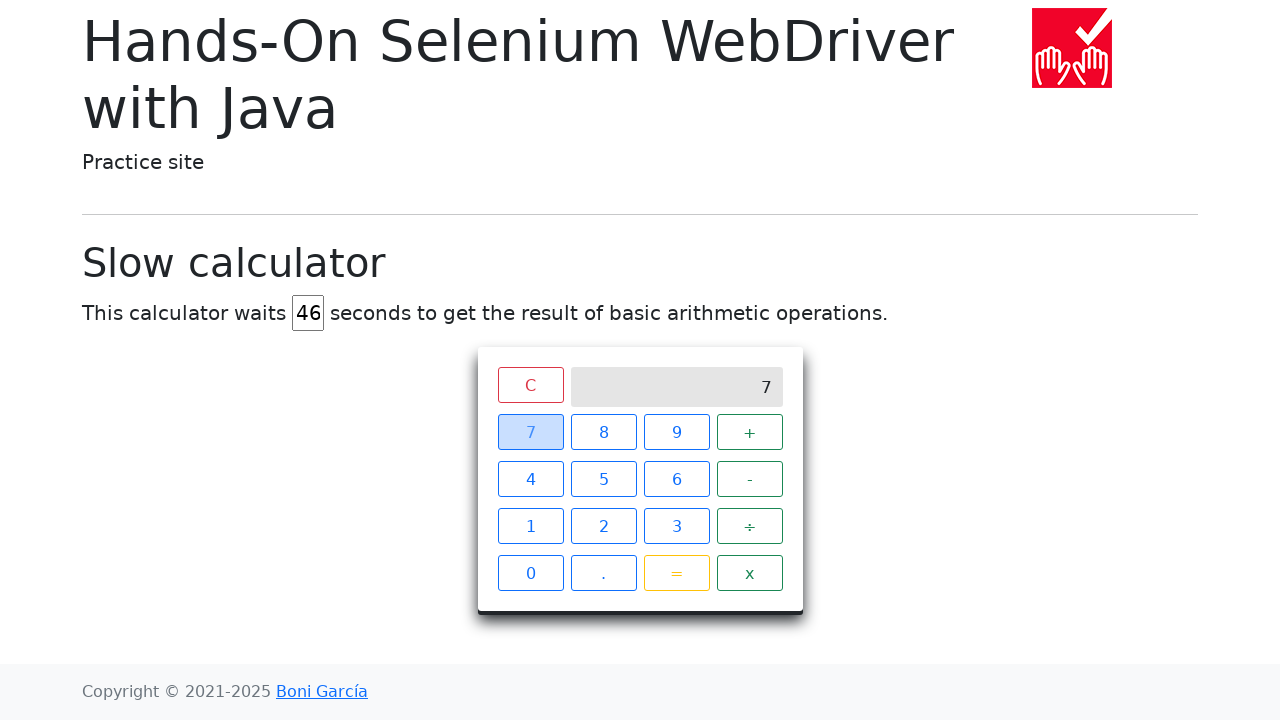

Clicked button + at (750, 432) on xpath=//span[text()='+']
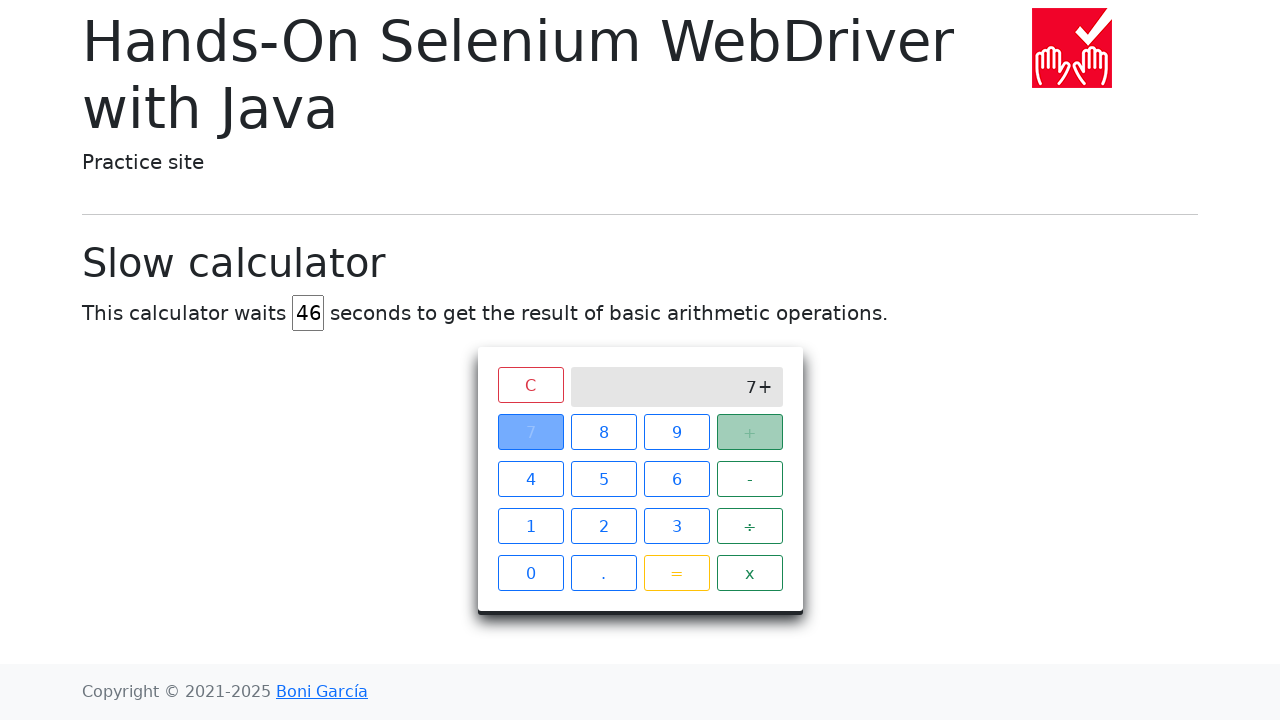

Clicked button 8 at (604, 432) on xpath=//span[text()='8']
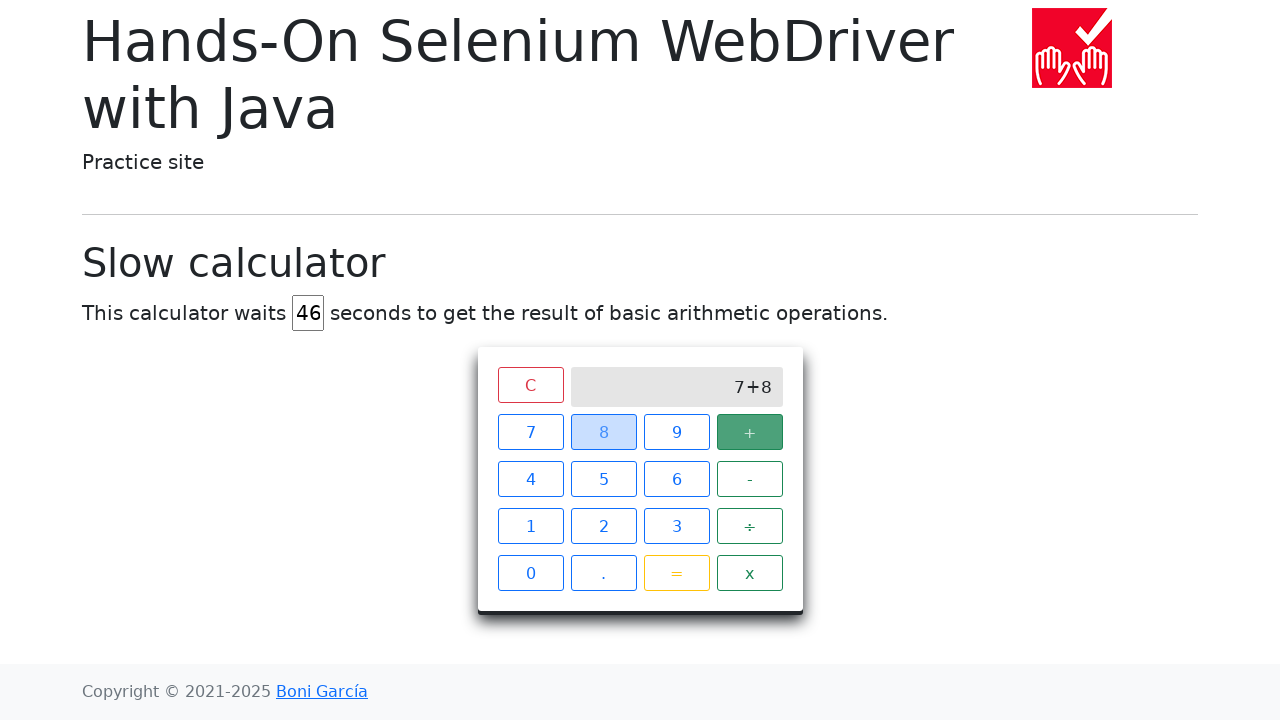

Clicked button = at (676, 573) on xpath=//span[text()='=']
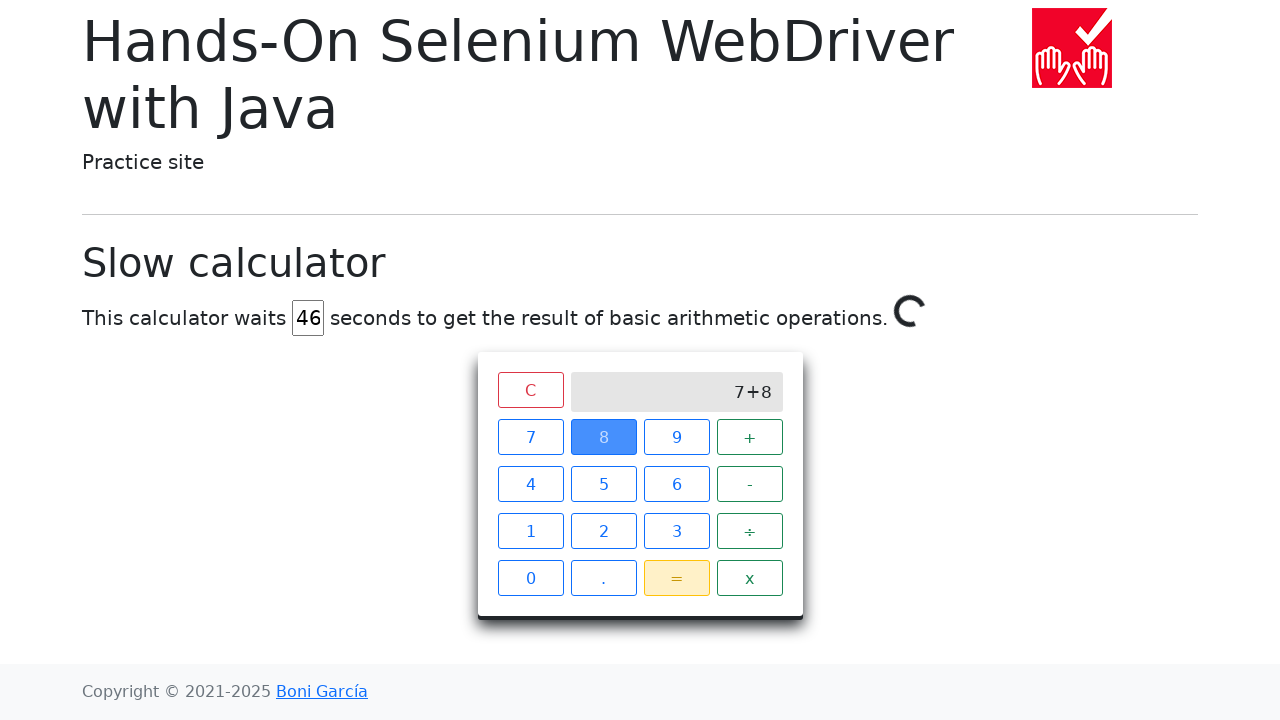

Calculator completed addition: 7 + 8 = 15
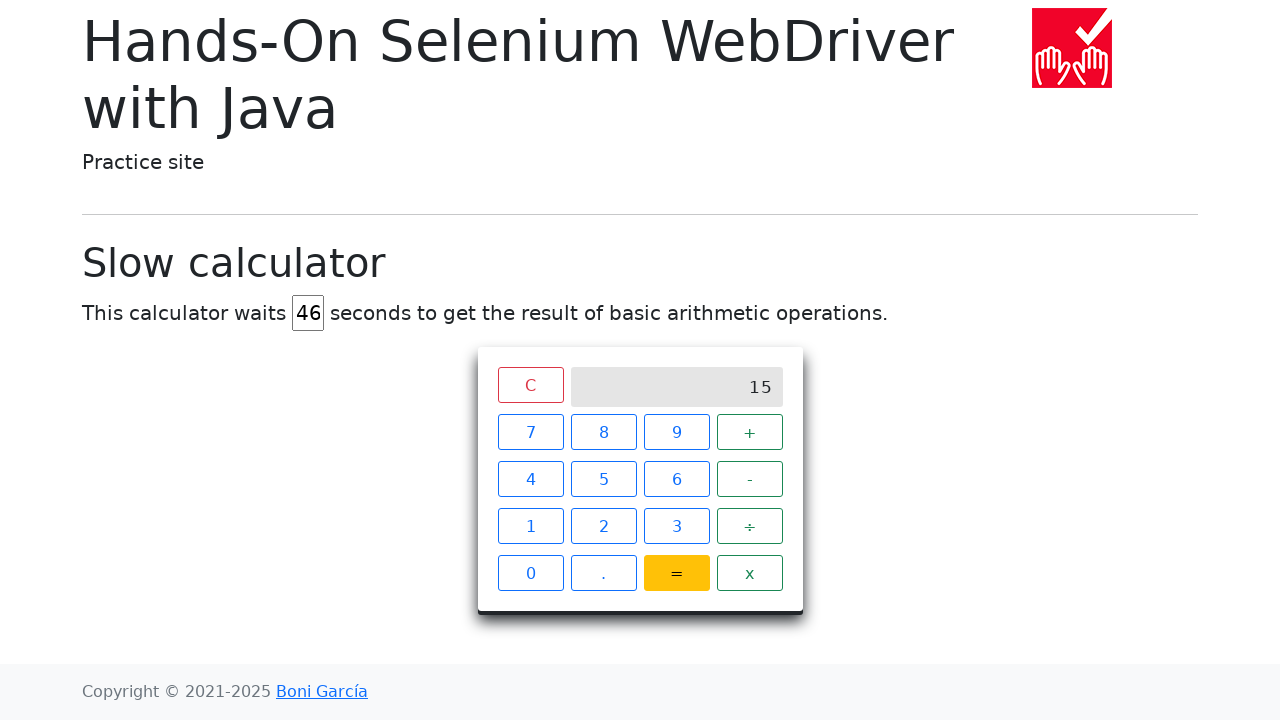

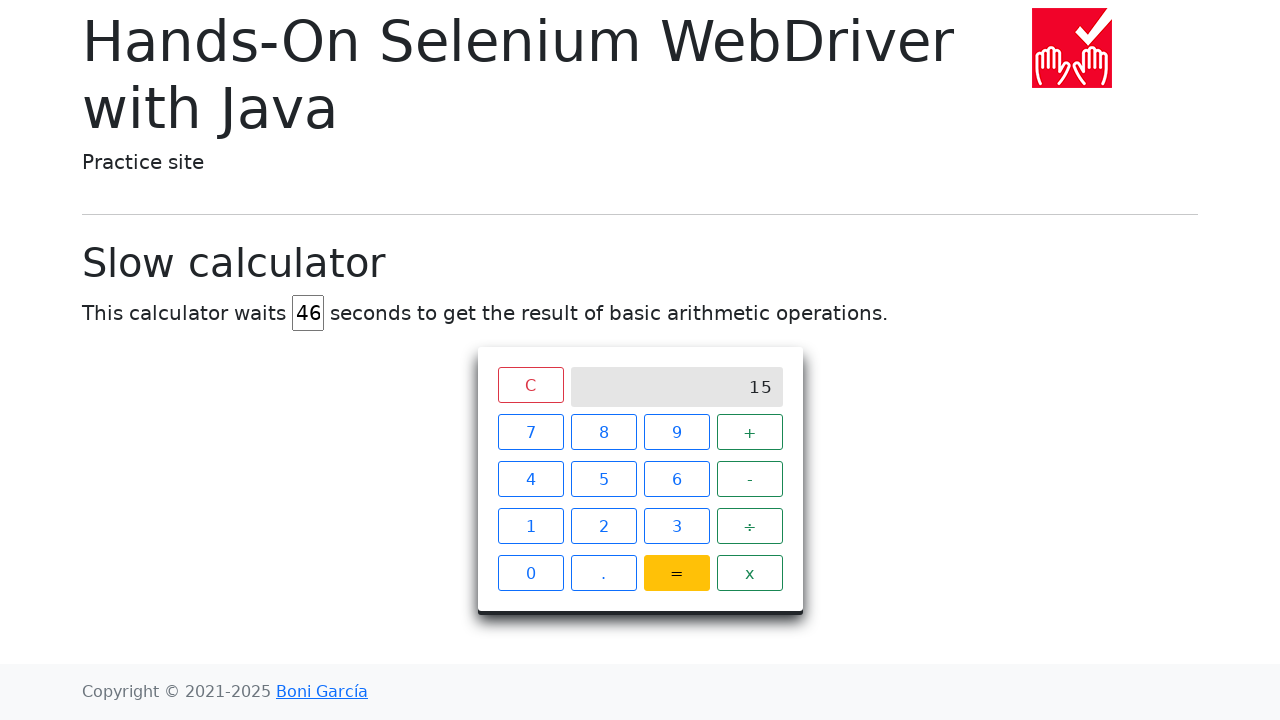